Tests that Clear completed button is hidden when there are no completed items

Starting URL: https://demo.playwright.dev/todomvc

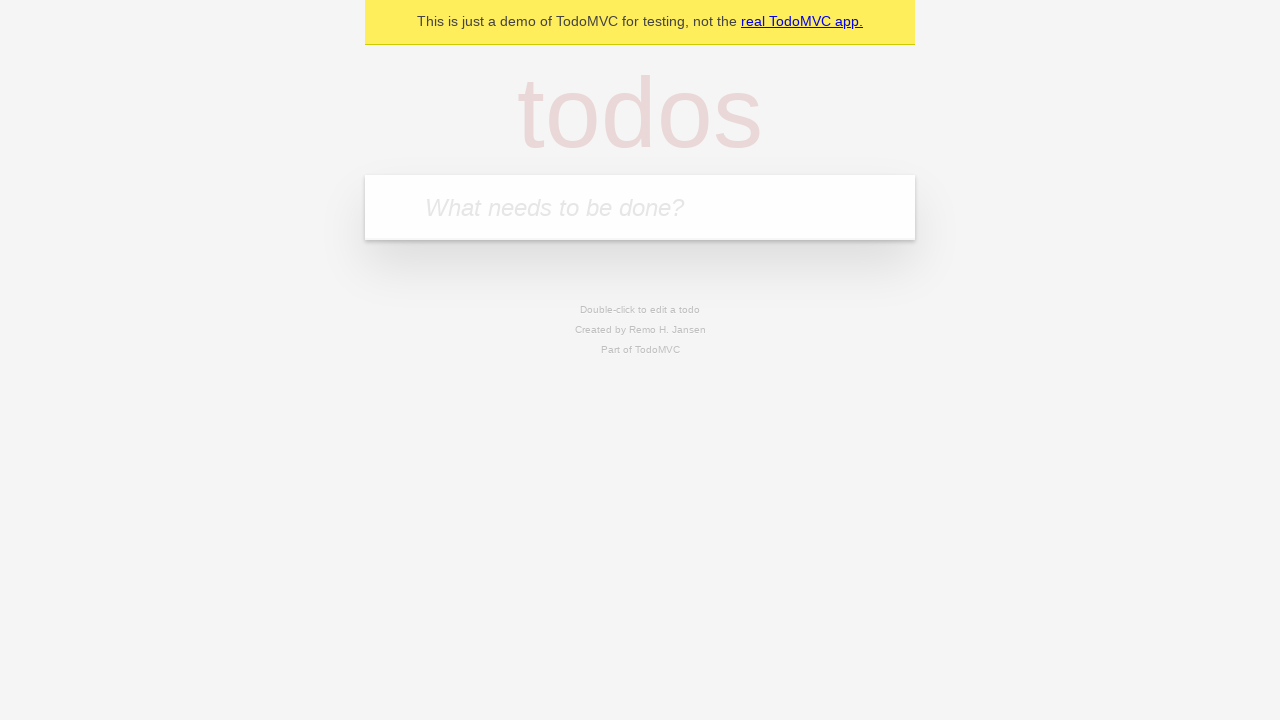

Filled new todo field with 'buy some cheese' on internal:attr=[placeholder="What needs to be done?"i]
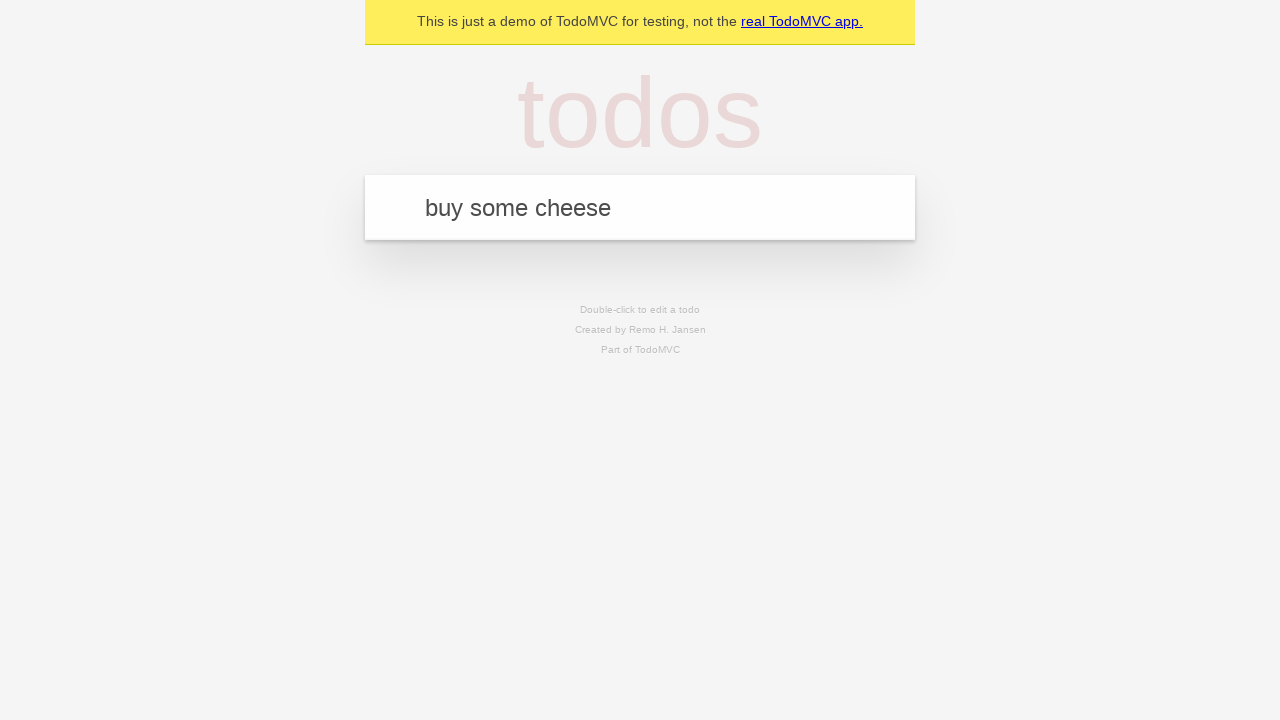

Pressed Enter to add todo 'buy some cheese' on internal:attr=[placeholder="What needs to be done?"i]
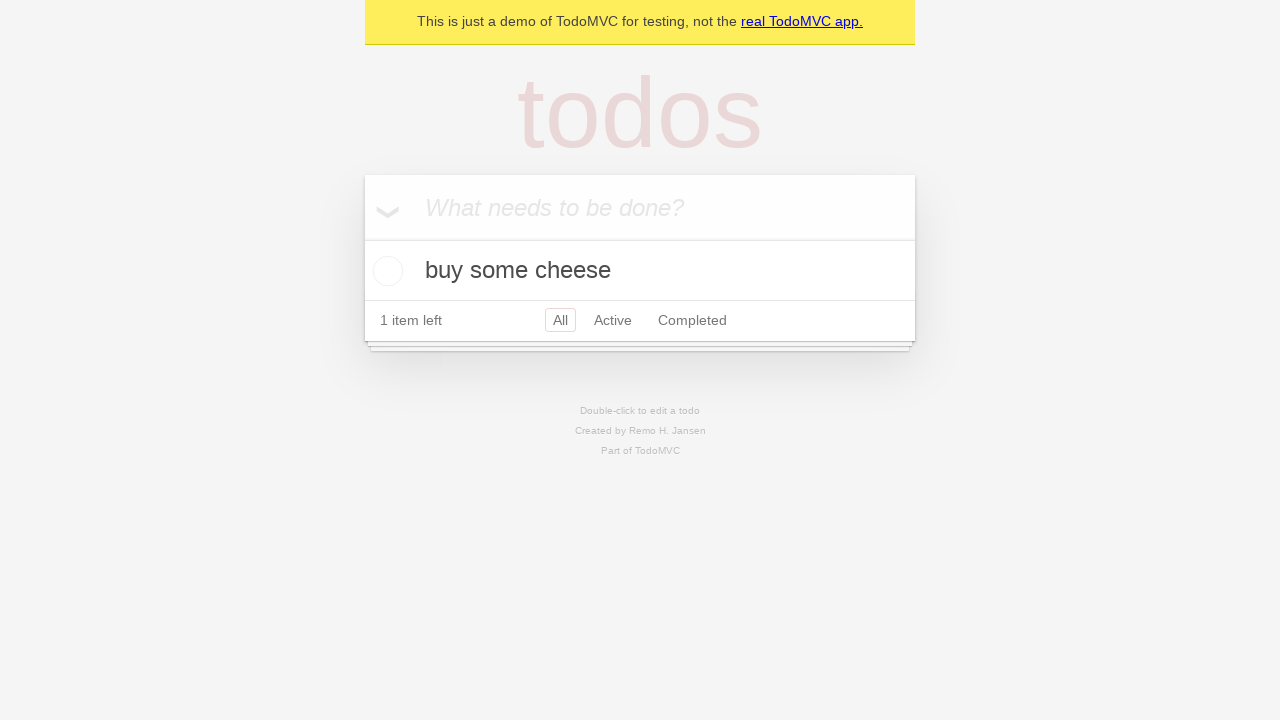

Filled new todo field with 'feed the cat' on internal:attr=[placeholder="What needs to be done?"i]
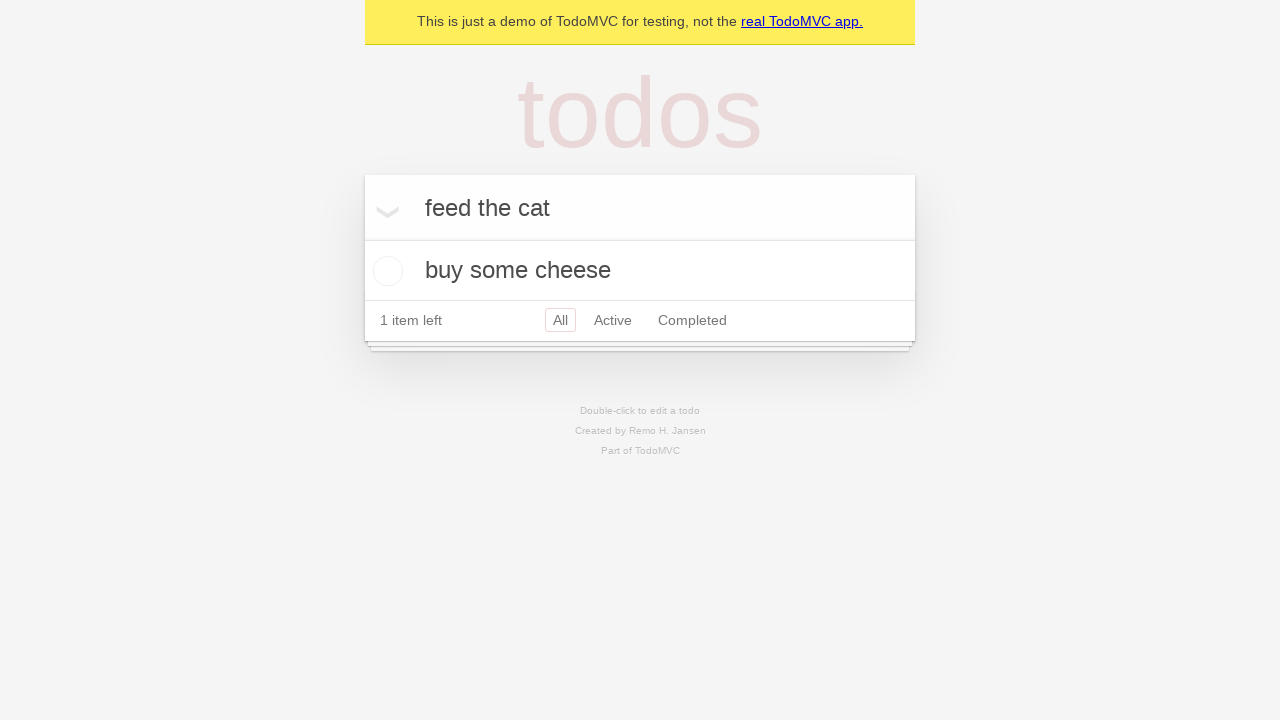

Pressed Enter to add todo 'feed the cat' on internal:attr=[placeholder="What needs to be done?"i]
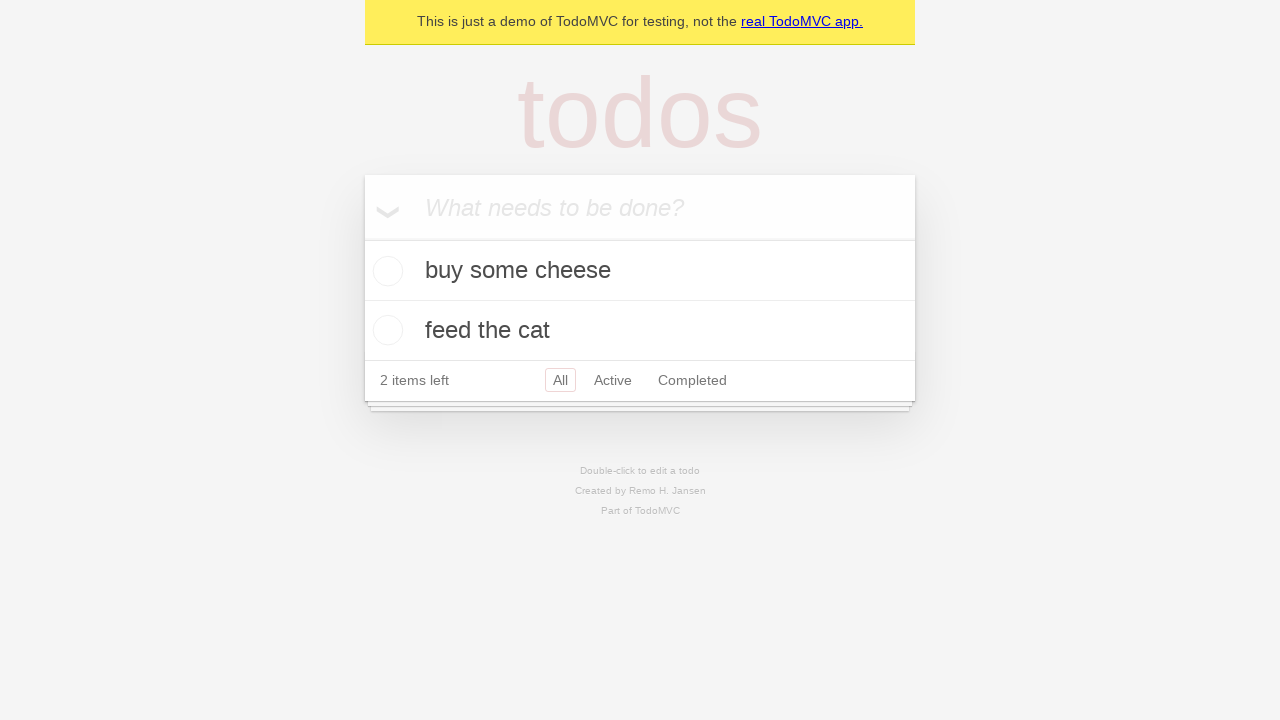

Filled new todo field with 'book a doctors appointment' on internal:attr=[placeholder="What needs to be done?"i]
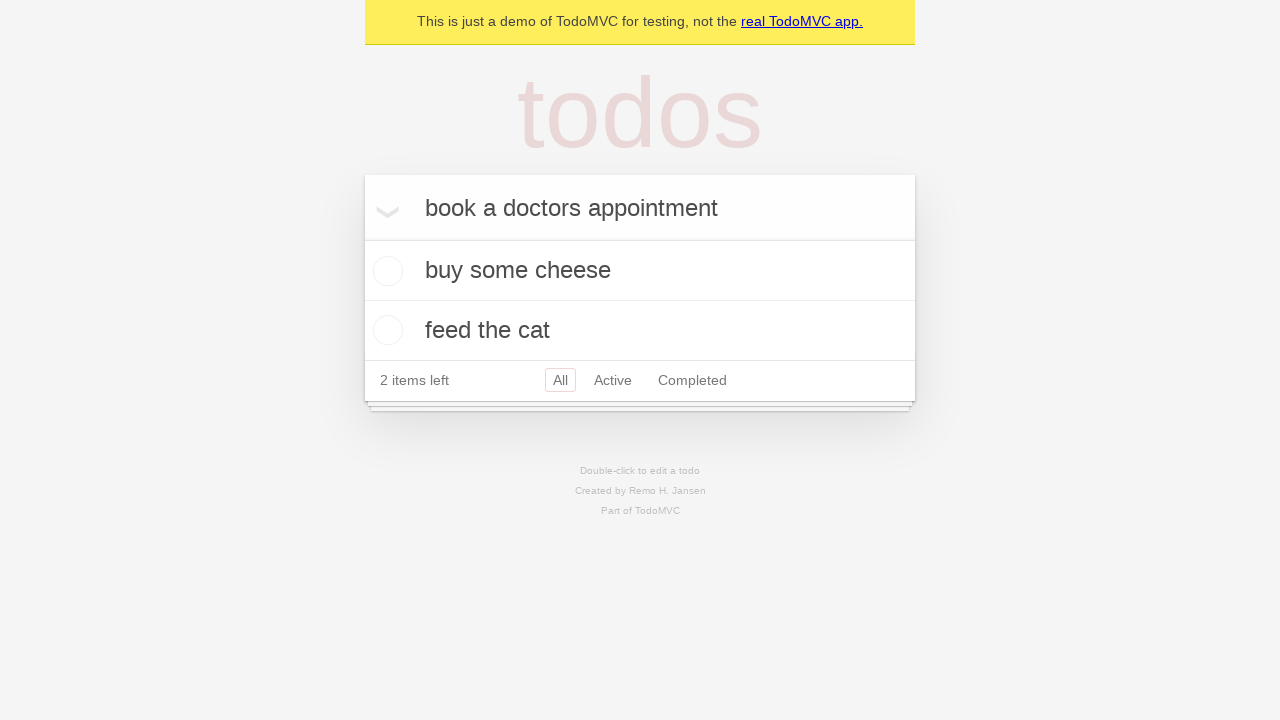

Pressed Enter to add todo 'book a doctors appointment' on internal:attr=[placeholder="What needs to be done?"i]
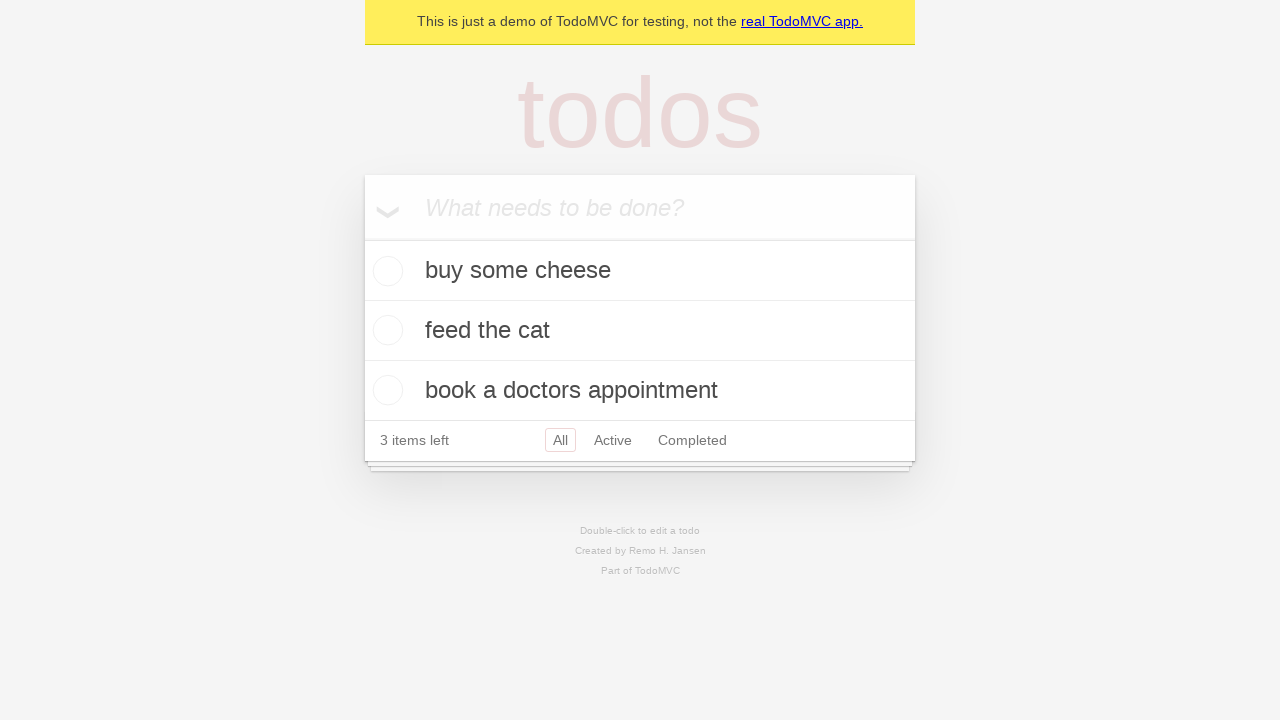

All three todo items loaded successfully
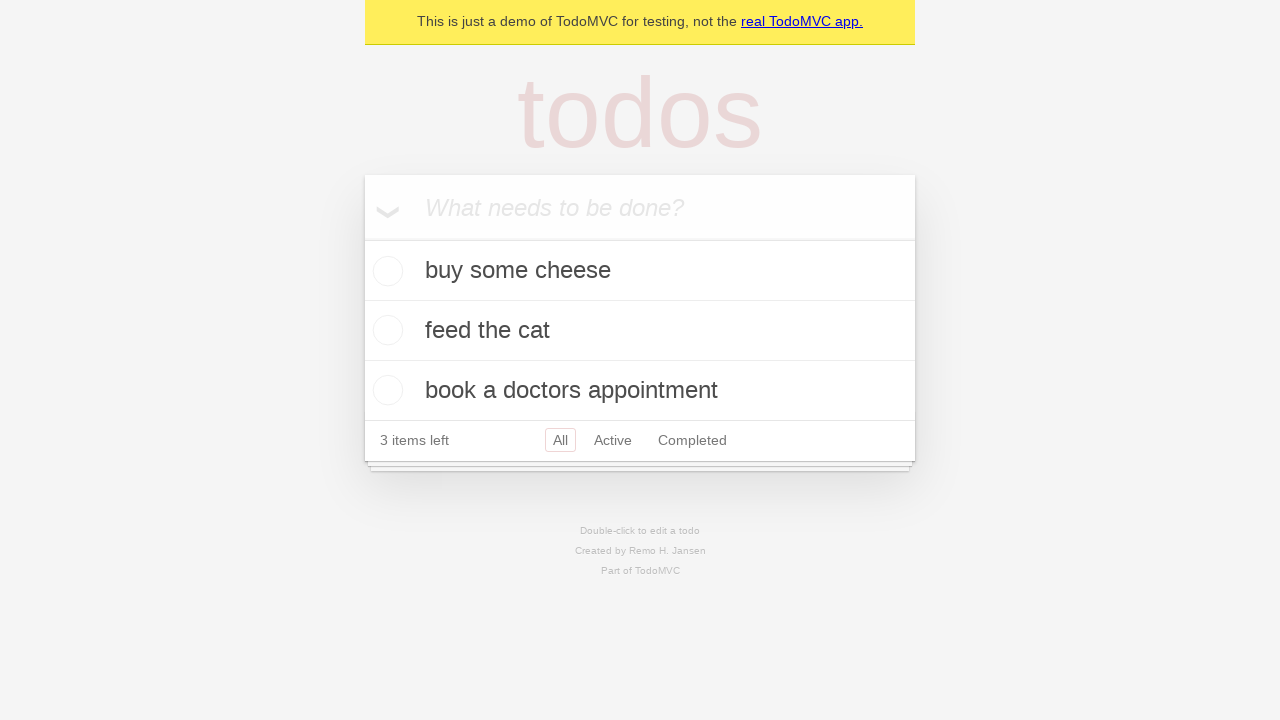

Checked the first todo item as completed at (385, 271) on .todo-list li .toggle >> nth=0
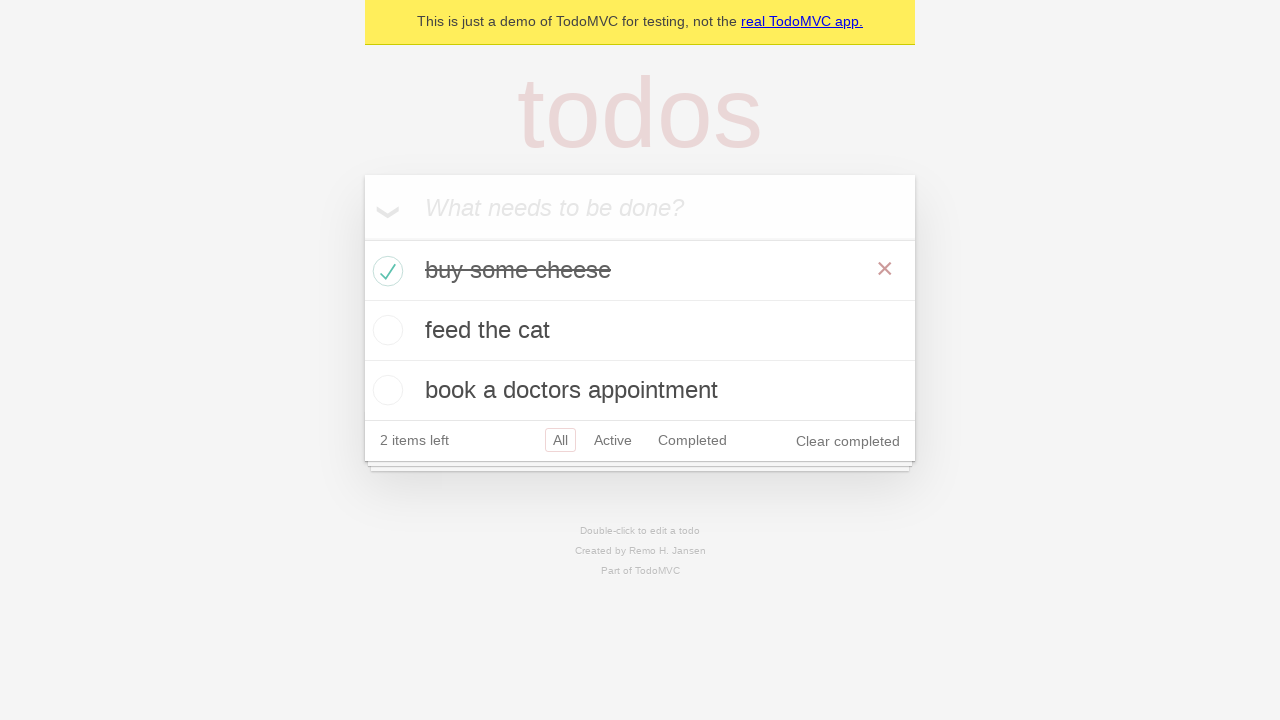

Clicked 'Clear completed' button to remove completed items at (848, 441) on internal:role=button[name="Clear completed"i]
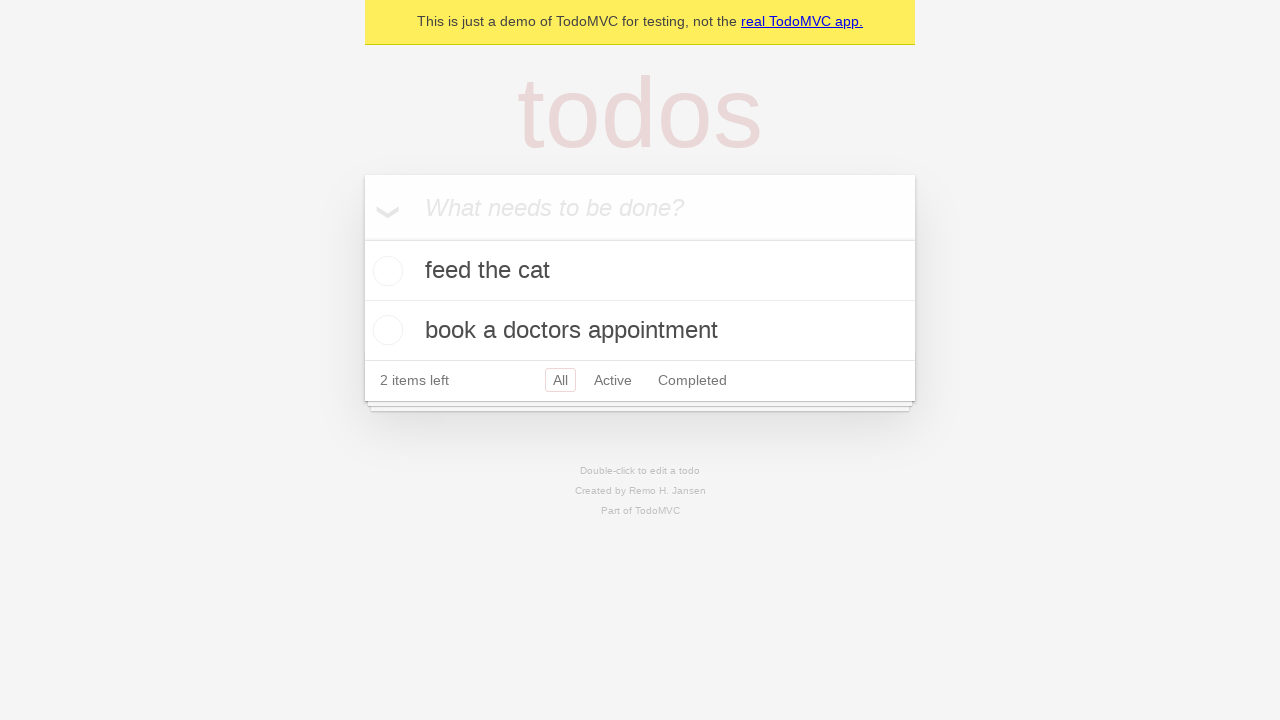

Verified that 'Clear completed' button is now hidden when no completed items remain
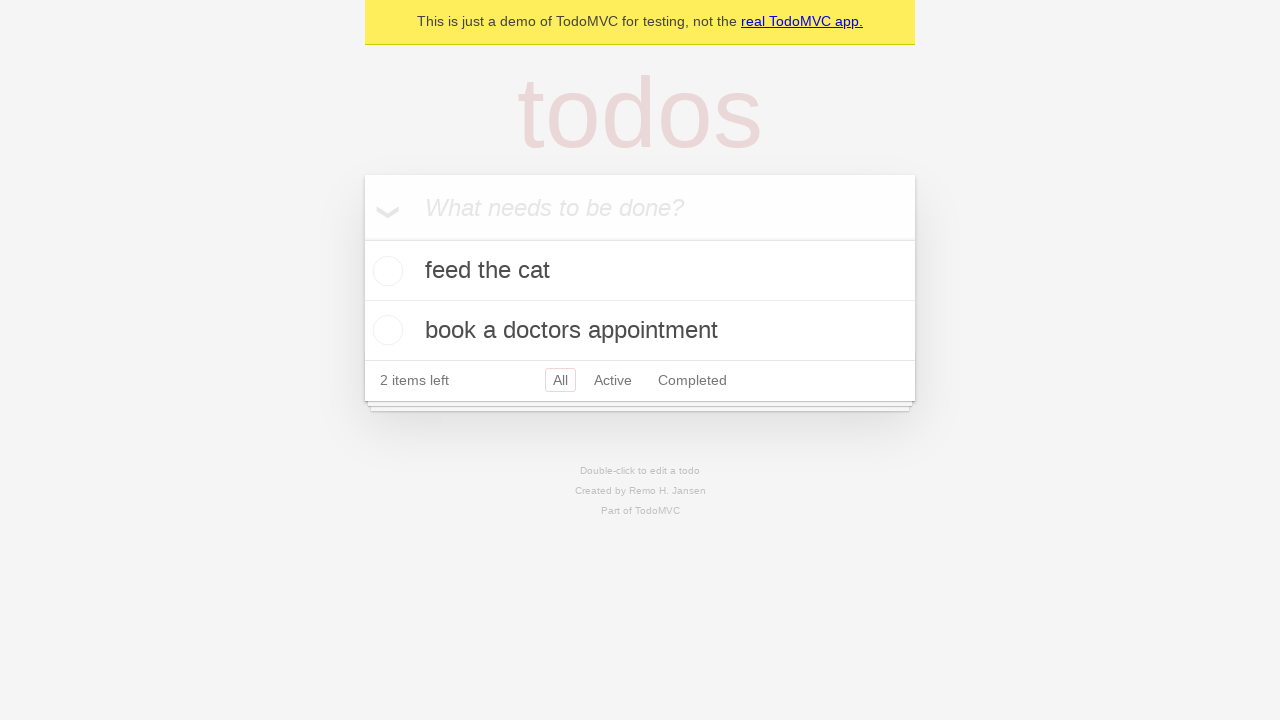

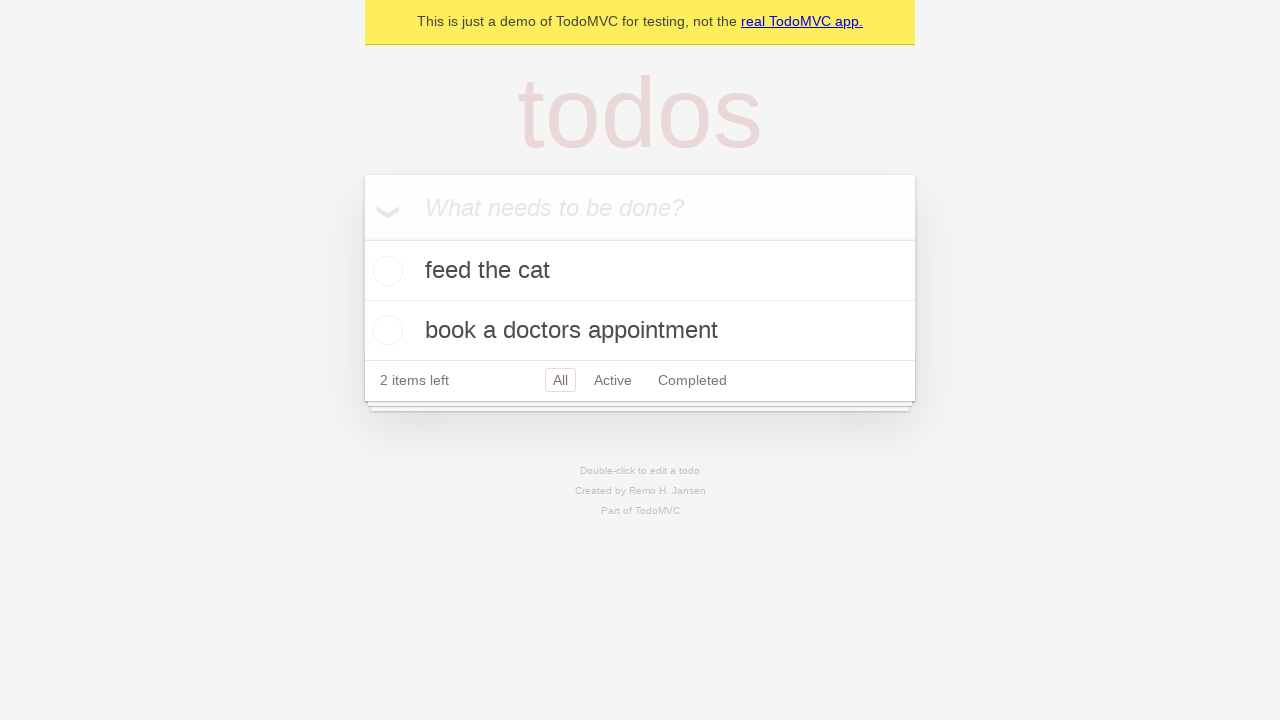